Tests Bootstrap carousel navigation by clicking the Next button twice to advance through slides

Starting URL: https://getbootstrap.com/docs/5.3/components/carousel/#events

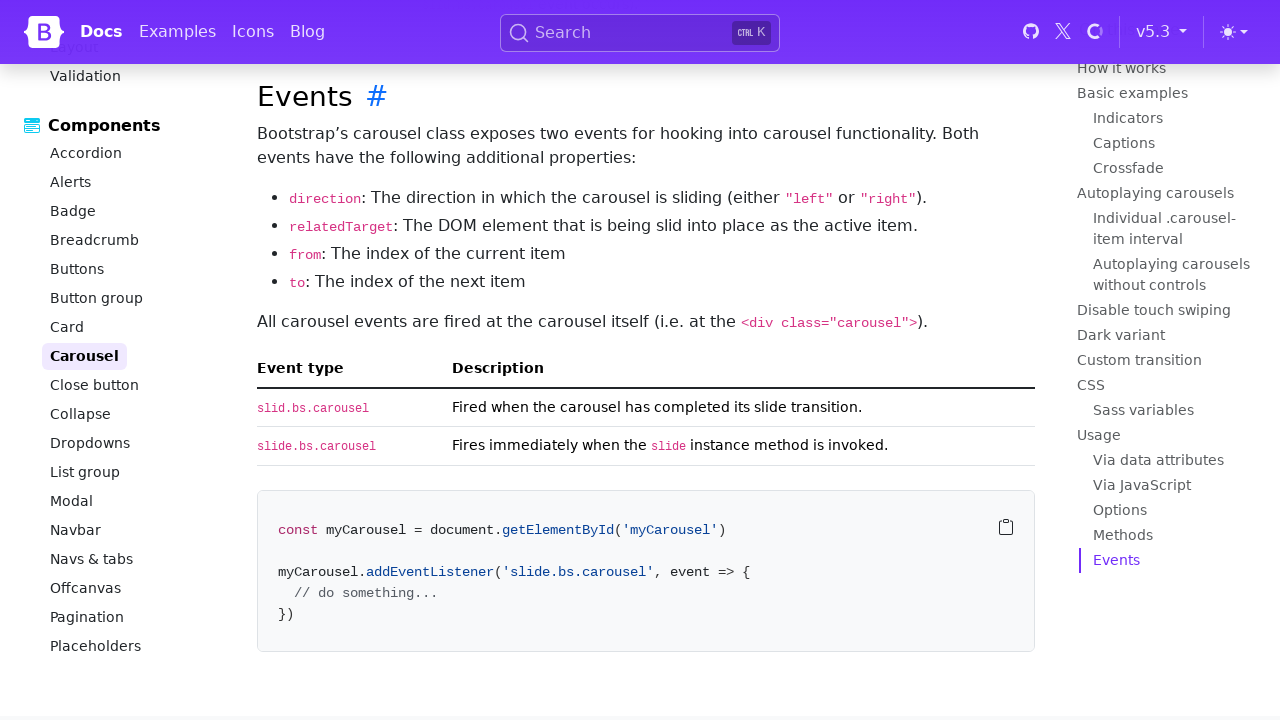

Clicked Next button on carousel first time to advance to next slide at (956, 350) on #carouselExampleDark >> internal:role=button[name="Next"i]
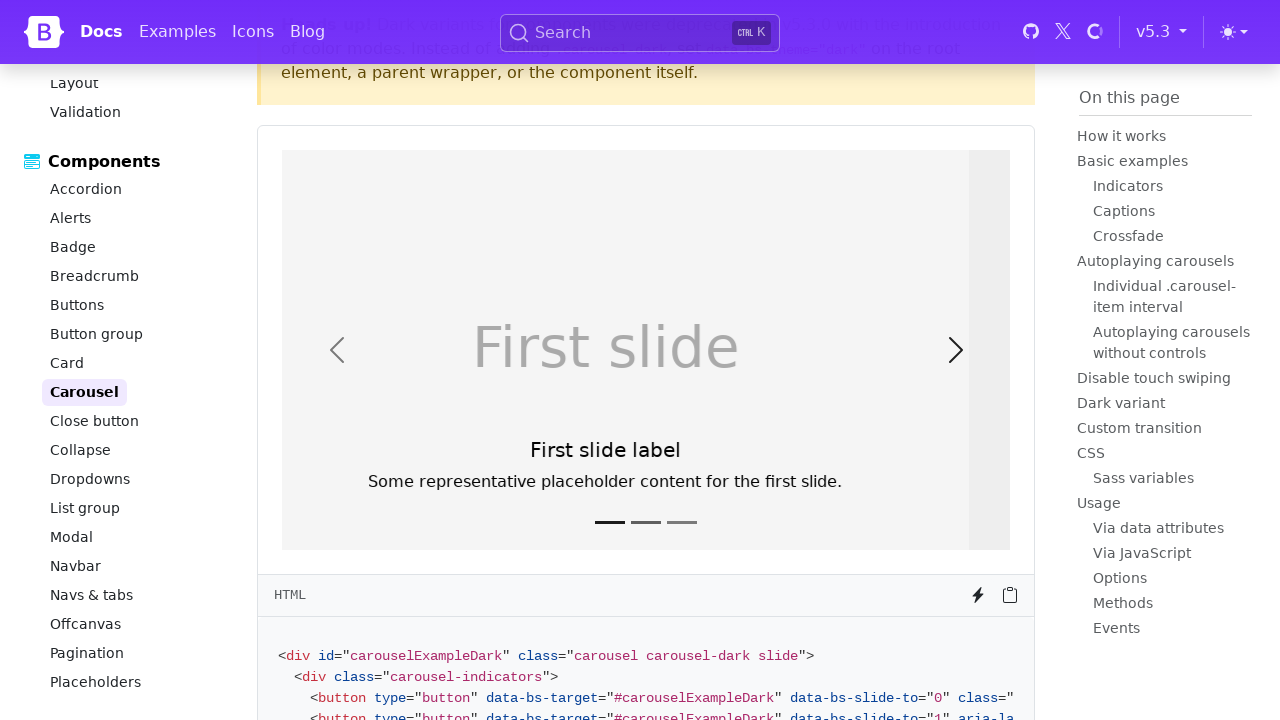

Clicked Next button on carousel second time to advance to next slide at (956, 350) on #carouselExampleDark >> internal:role=button[name="Next"i]
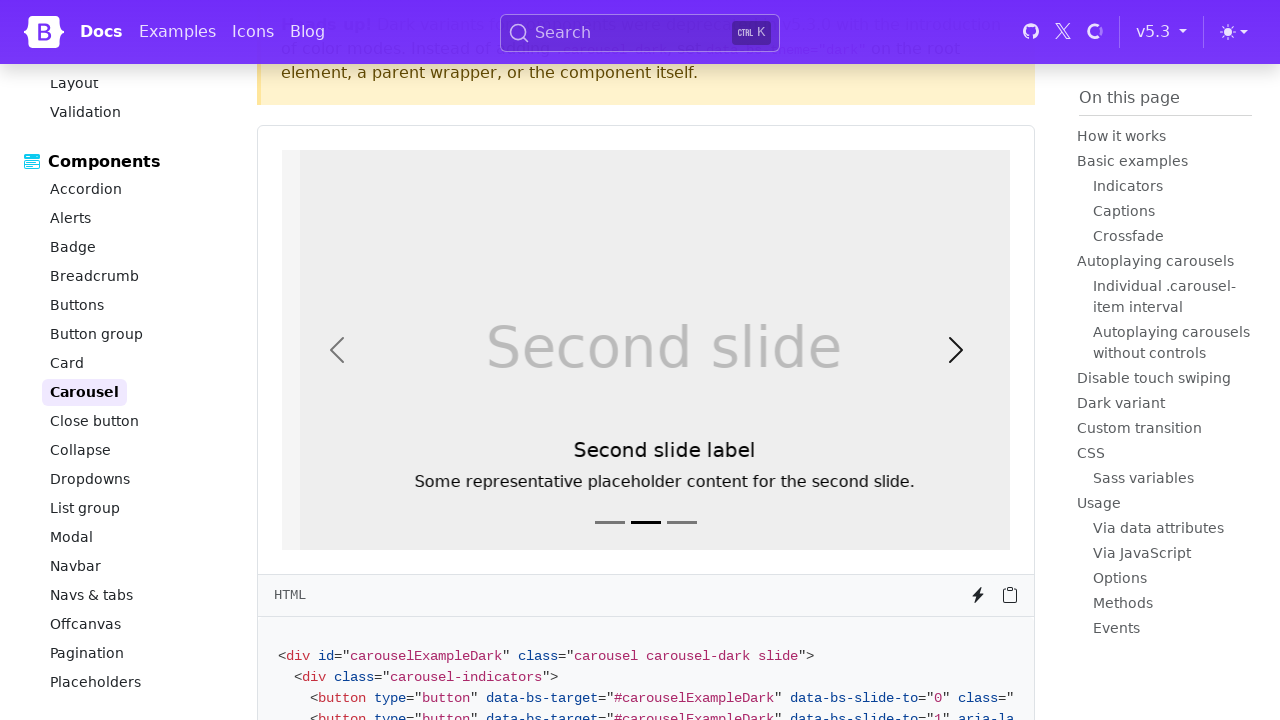

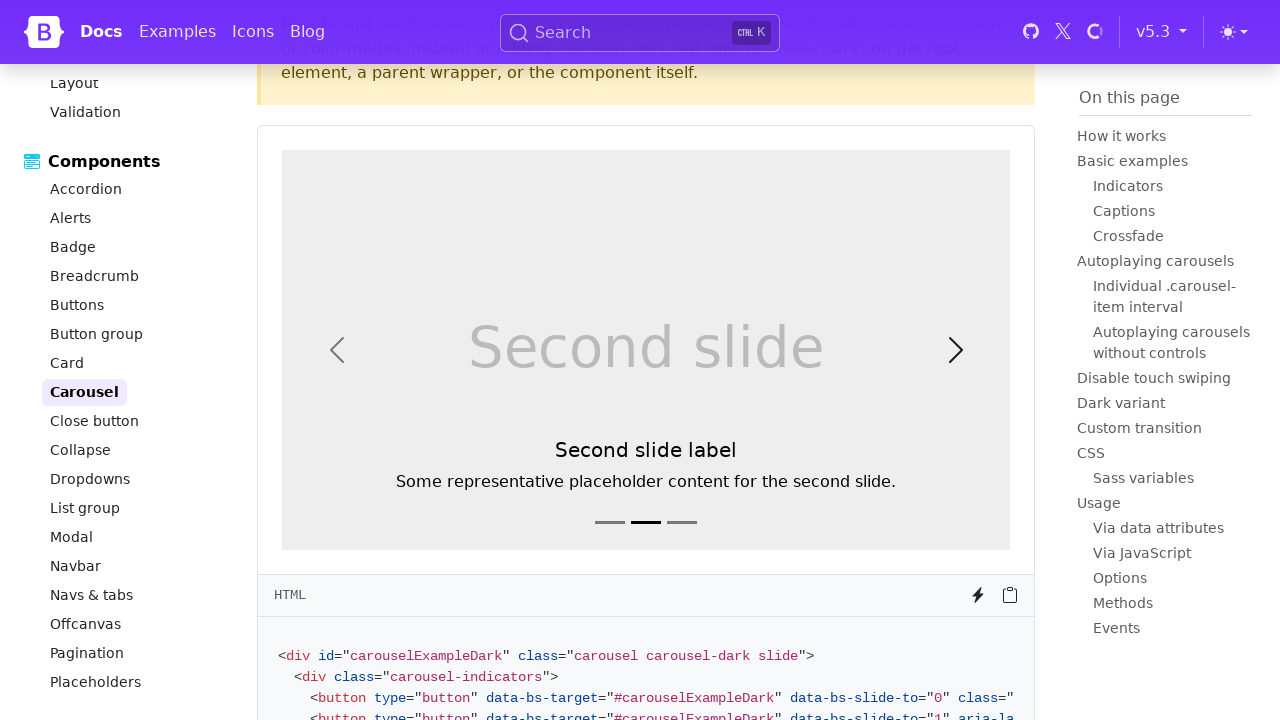